Tests iframe handling by switching to an iframe and interacting with elements inside it

Starting URL: https://demo.automationtesting.in/Frames.html

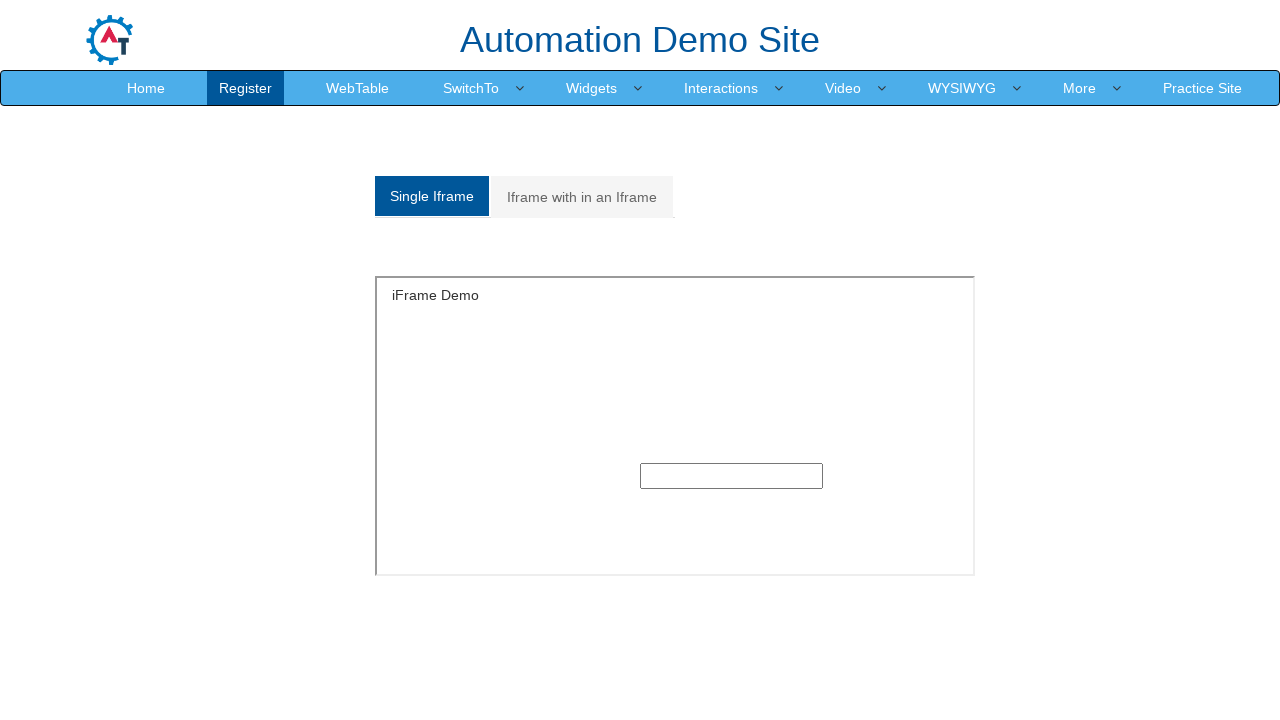

Located iframe with id 'singleframe'
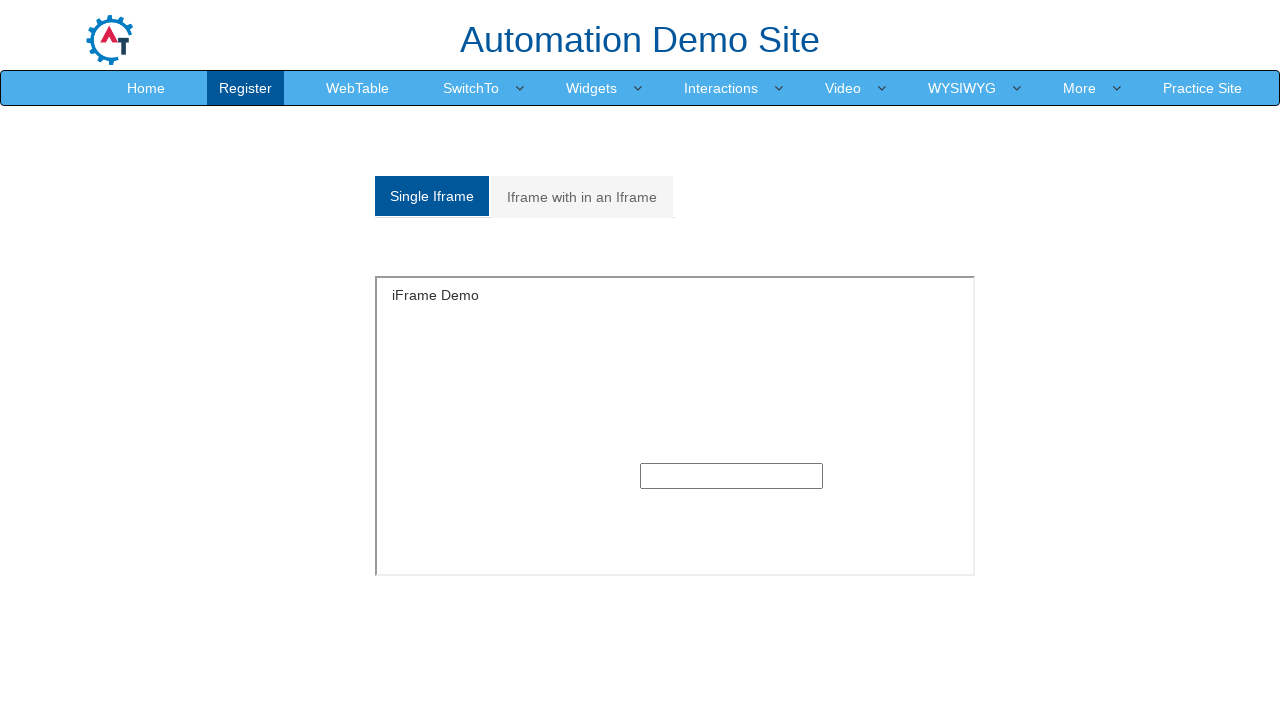

Filled input field inside iframe with text 'Hi am i Frame' on iframe#singleframe >> internal:control=enter-frame >> input
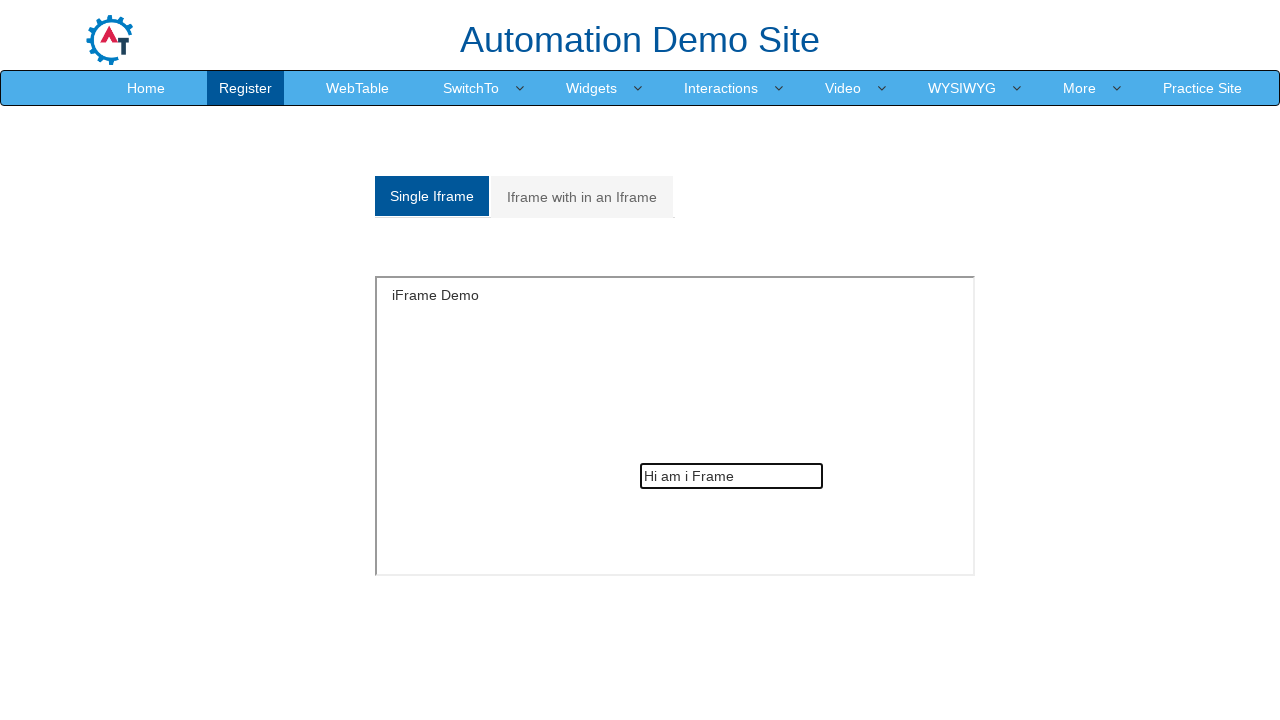

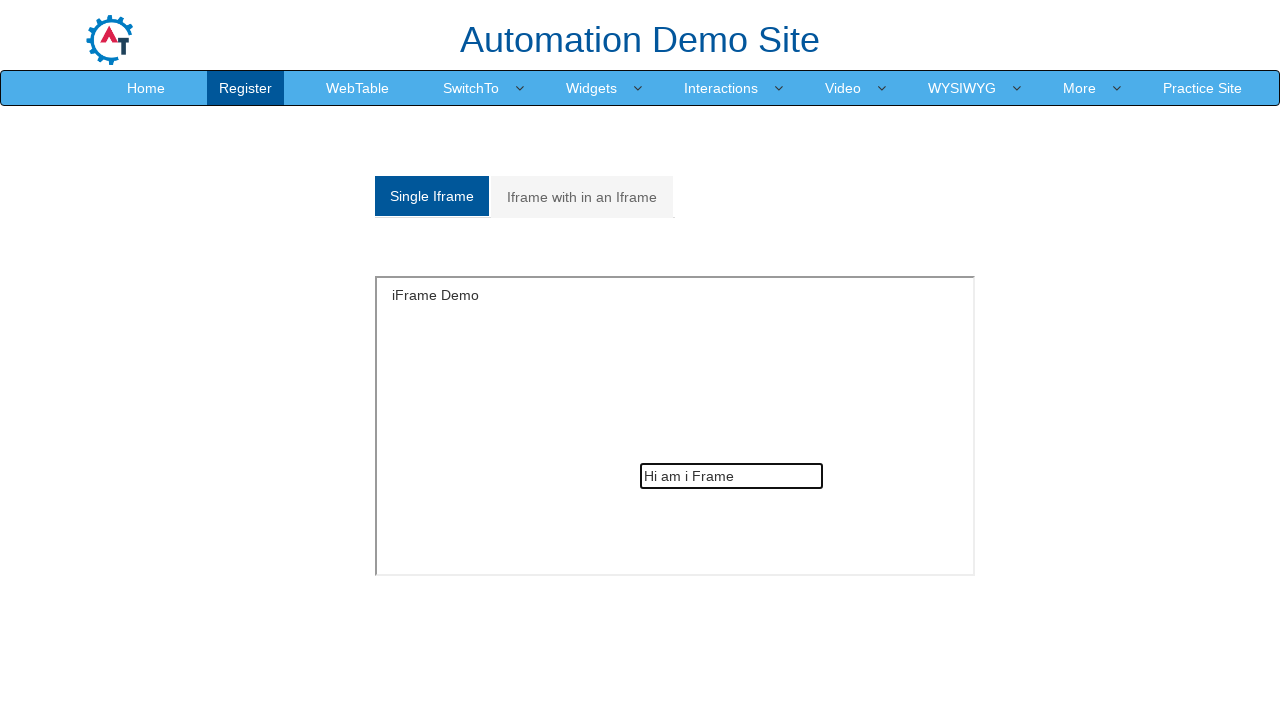